Clicks on letter C link and verifies languages starting with C are displayed

Starting URL: https://www.99-bottles-of-beer.net/abc.html

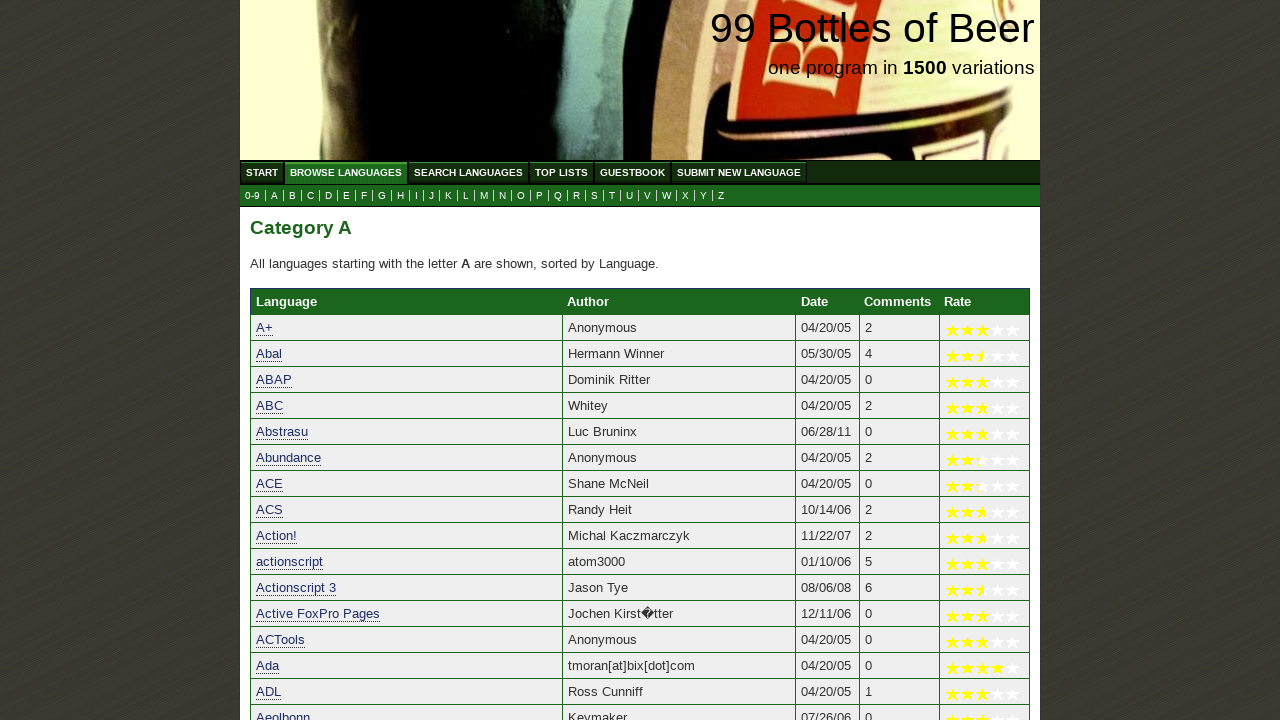

Clicked on letter C link to view languages starting with C at (310, 196) on xpath=//a[@href='c.html']
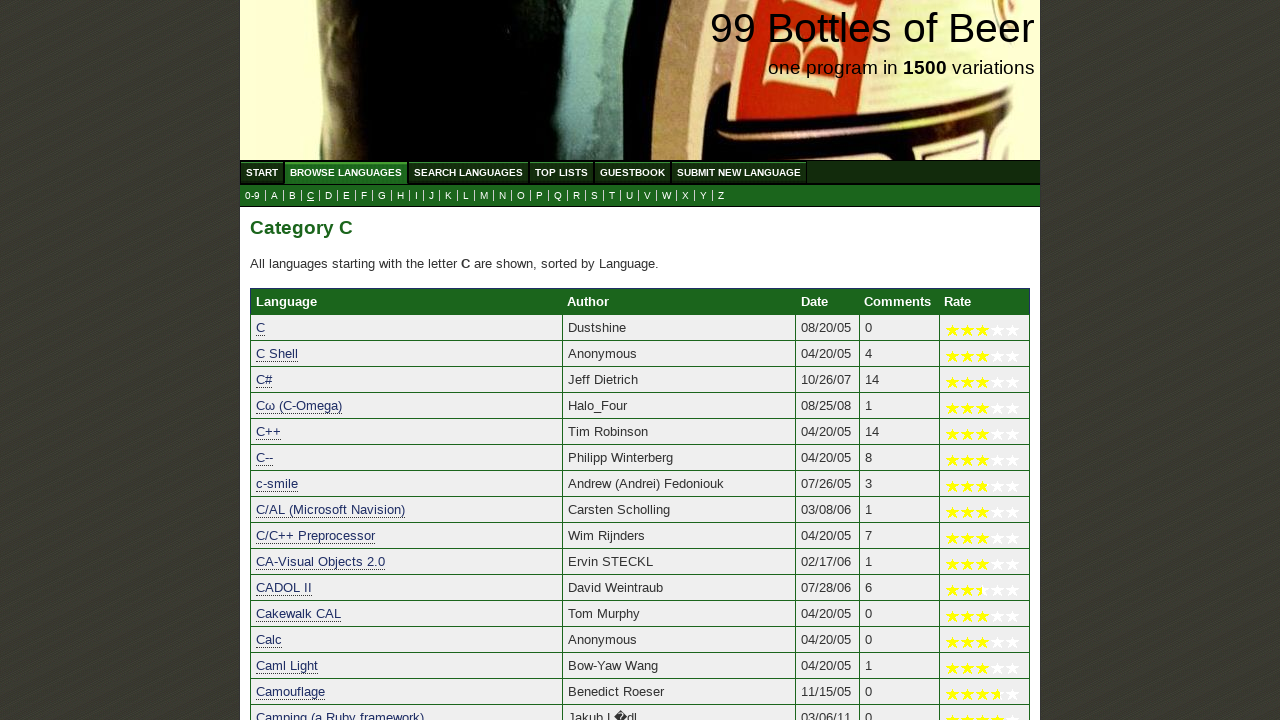

Languages starting with C loaded successfully
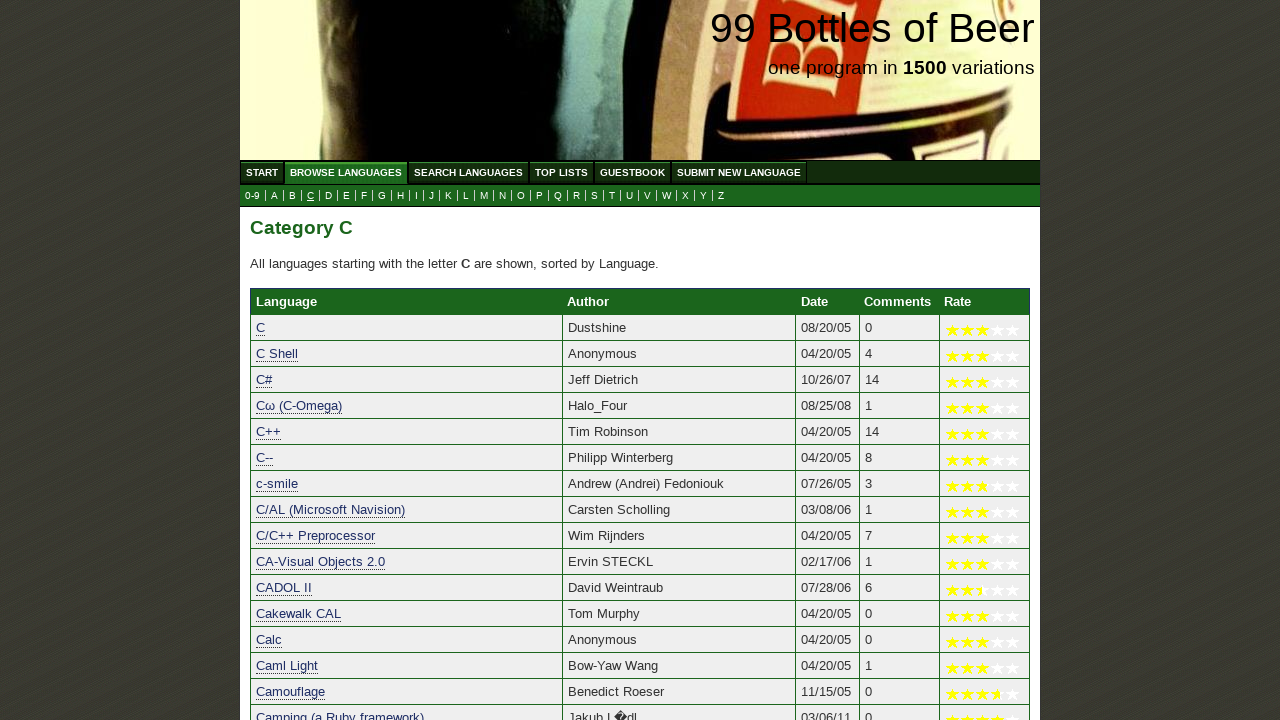

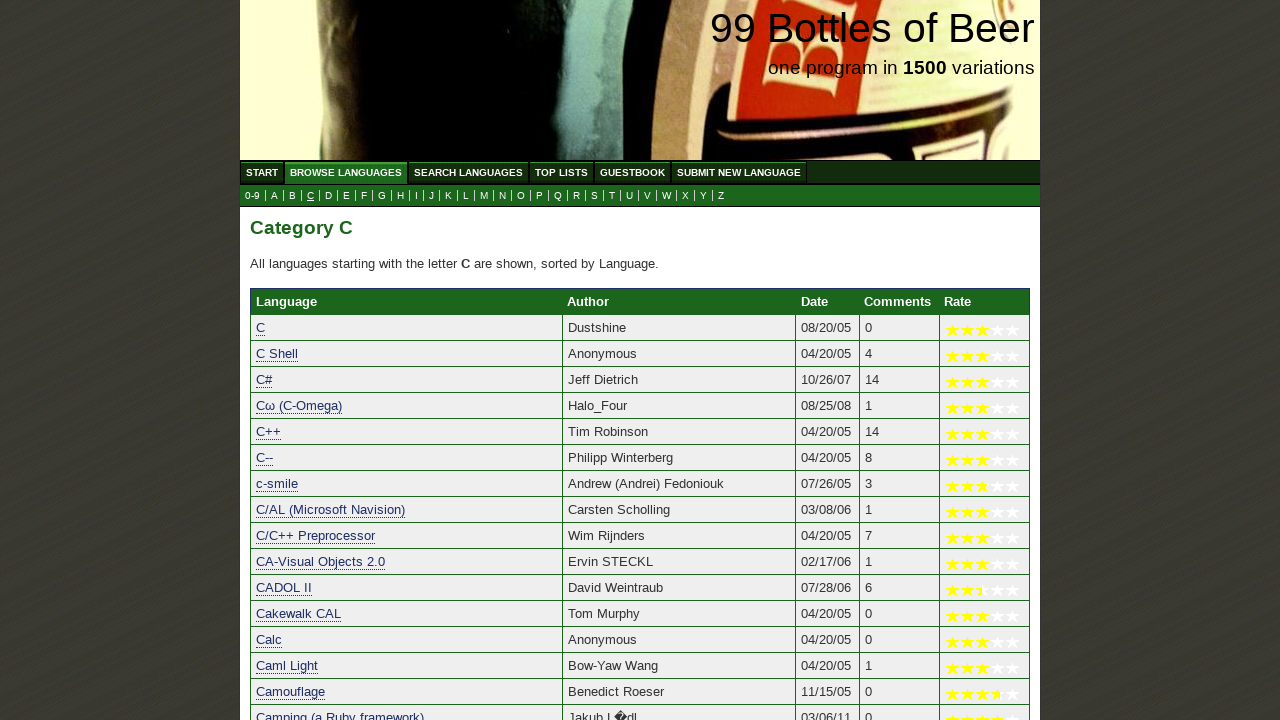